Tests the subtraction functionality of an online calculator by entering two numbers and clicking the subtract button, then verifying the result.

Starting URL: http://antoniotrindade.com.br/treinoautomacao/desafiosoma.html

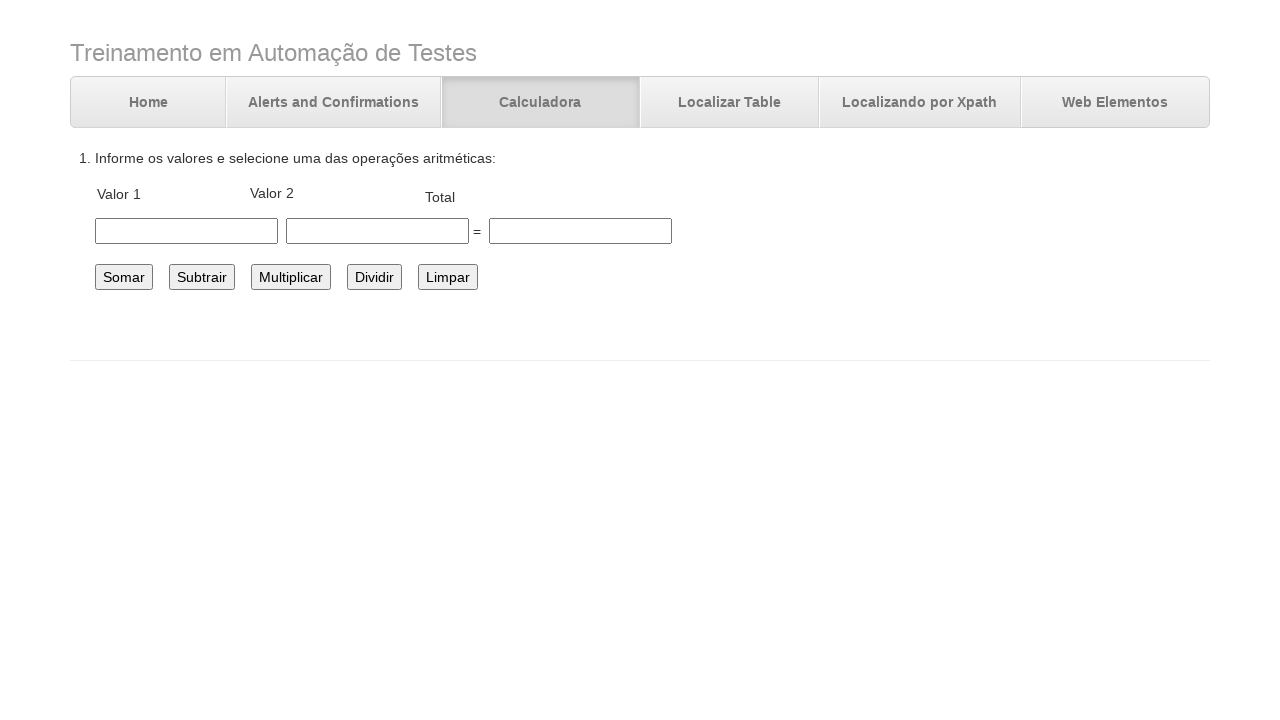

Filled first number field with 15 on #number1
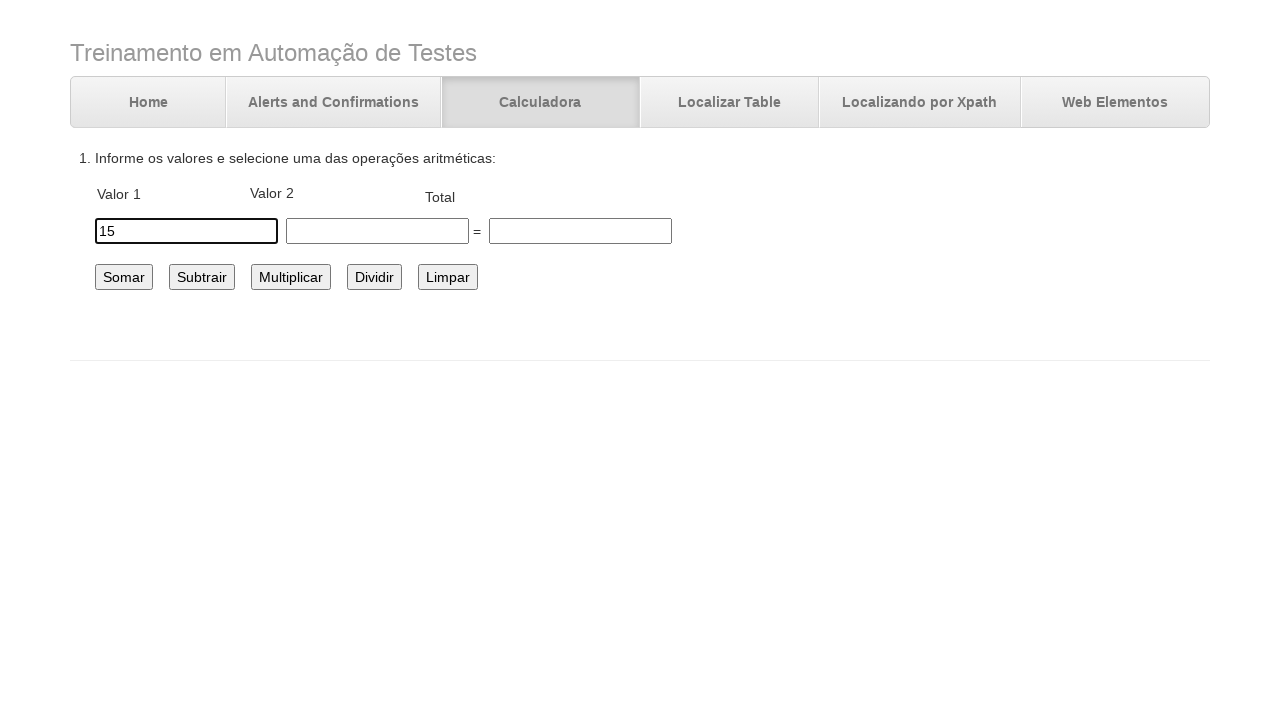

Filled second number field with 4 on #number2
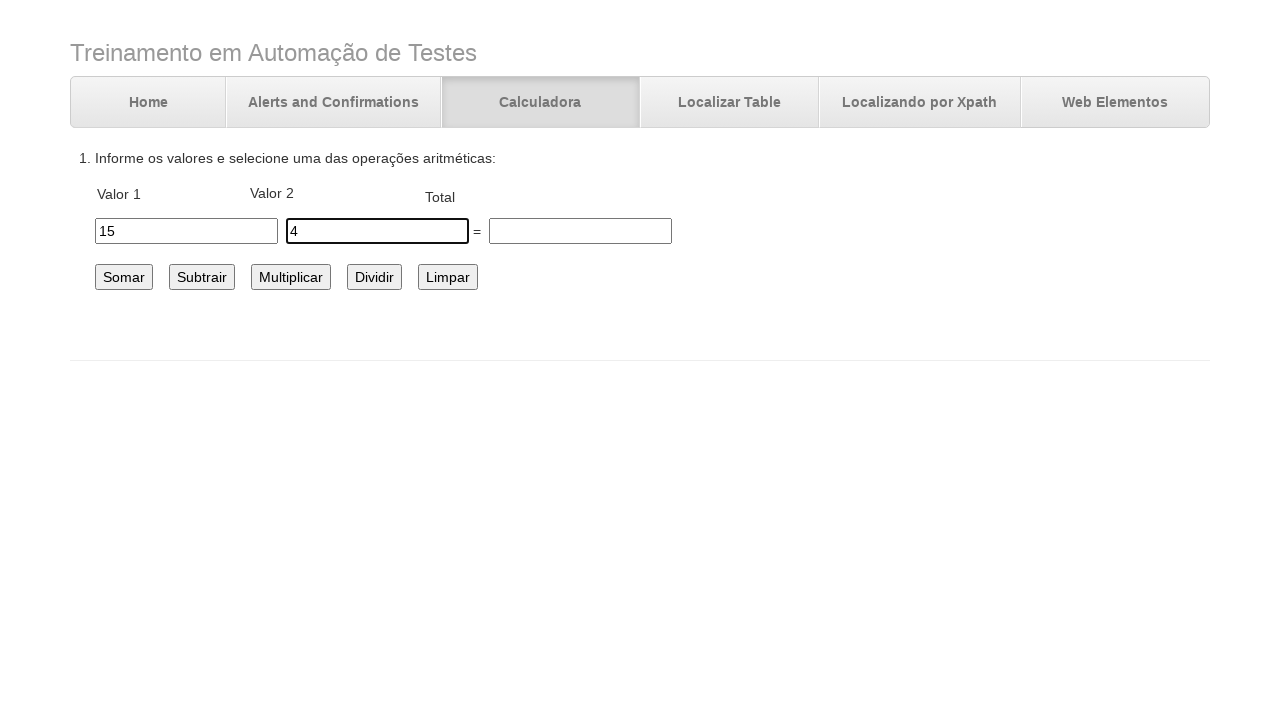

Clicked the subtract button at (202, 277) on #subtrair
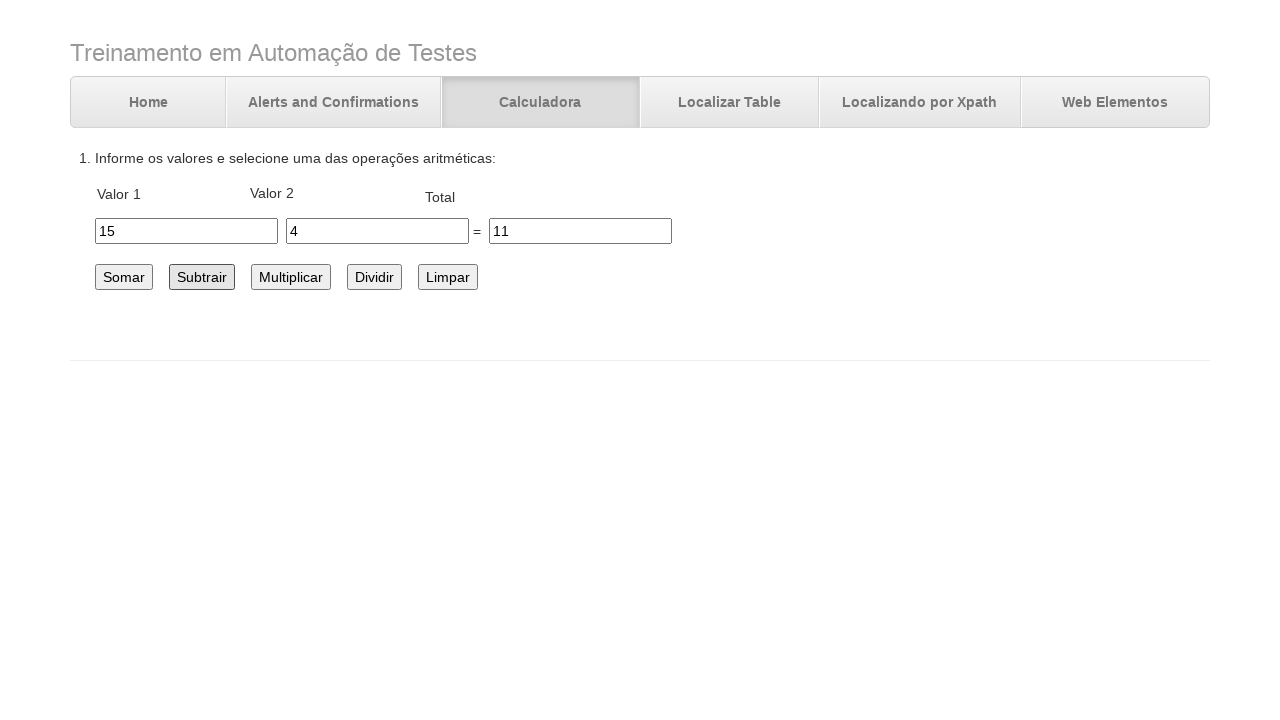

Subtraction result verified: 15 - 4 = 11
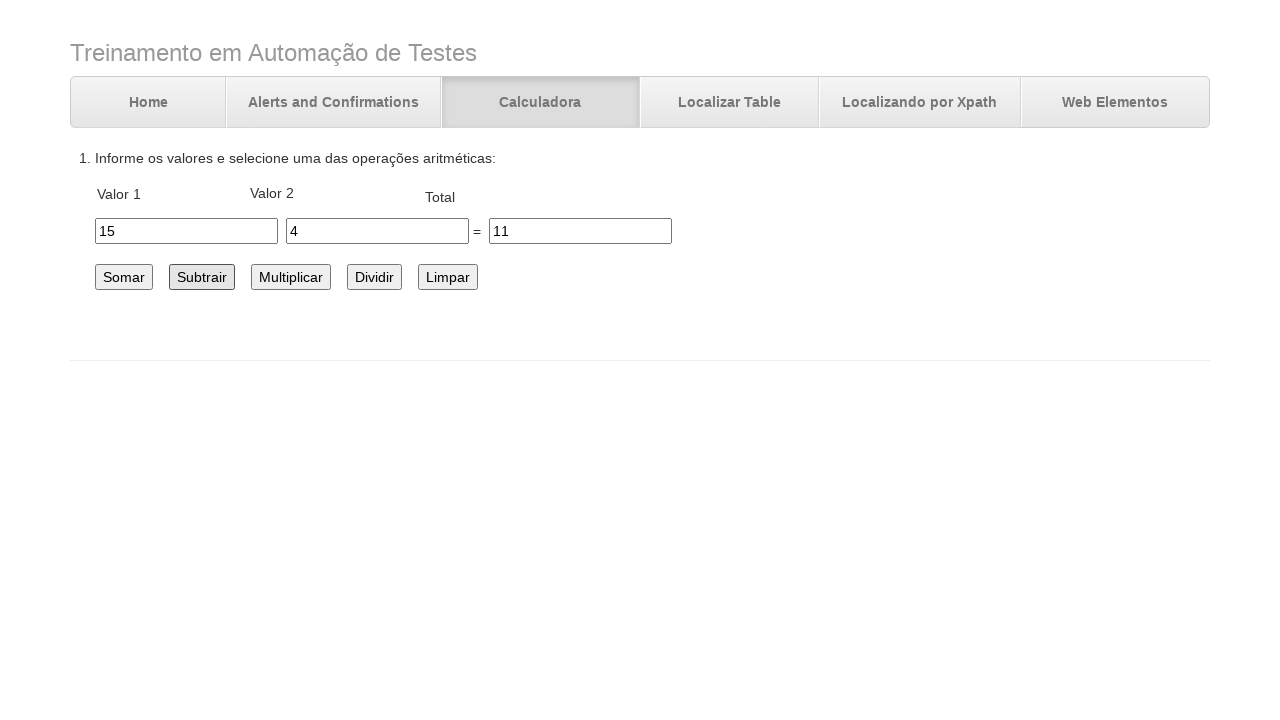

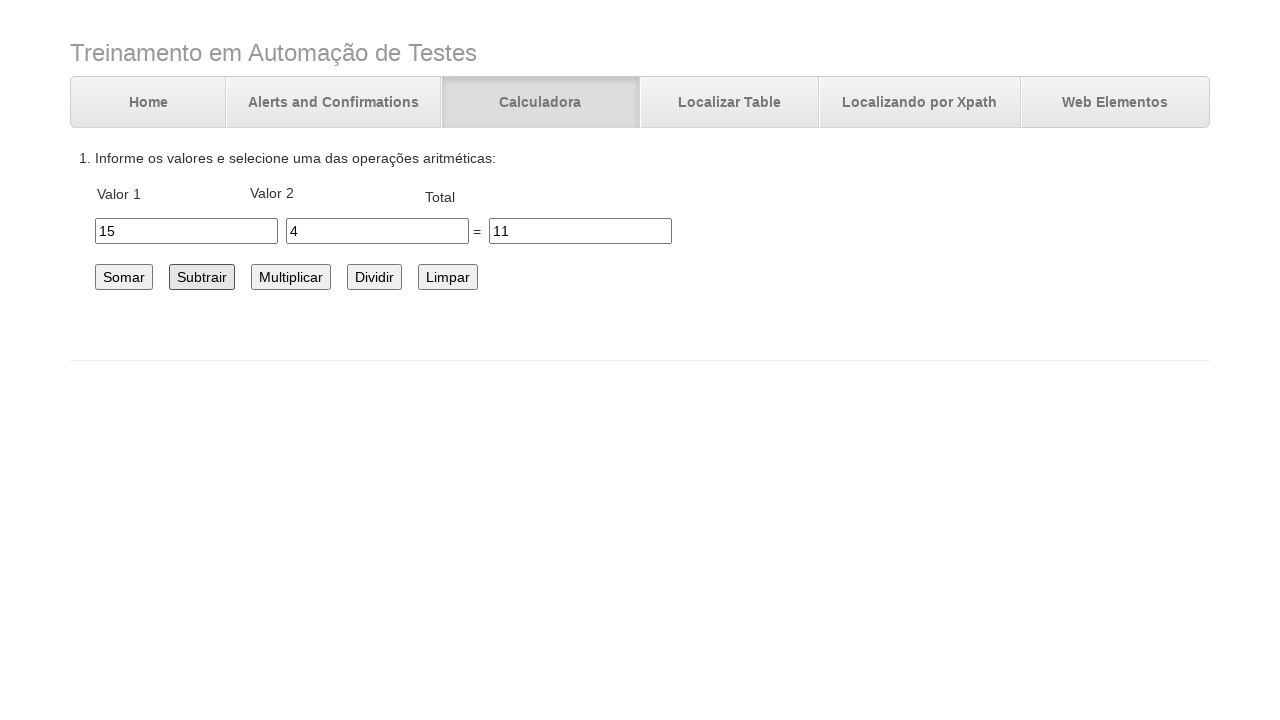